Navigates to Rahul Shetty Academy website and retrieves the page title

Starting URL: https://rahulshettyacademy.com

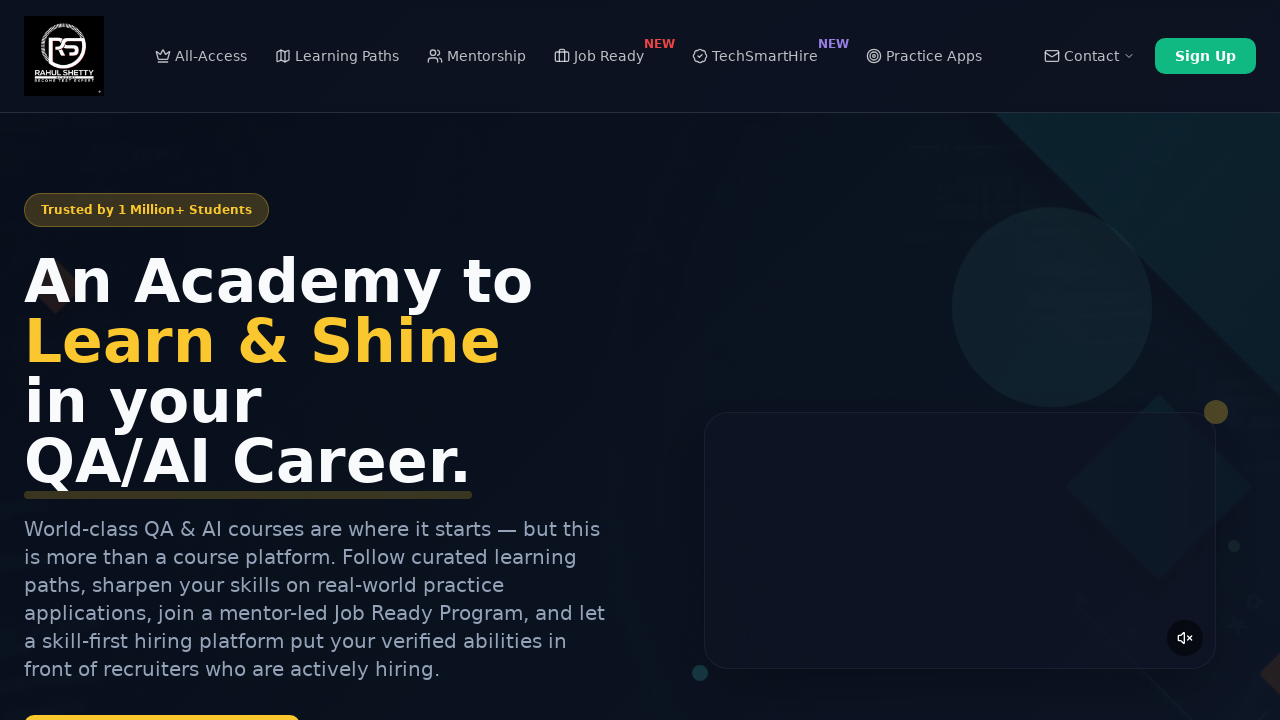

Navigated to https://rahulshettyacademy.com
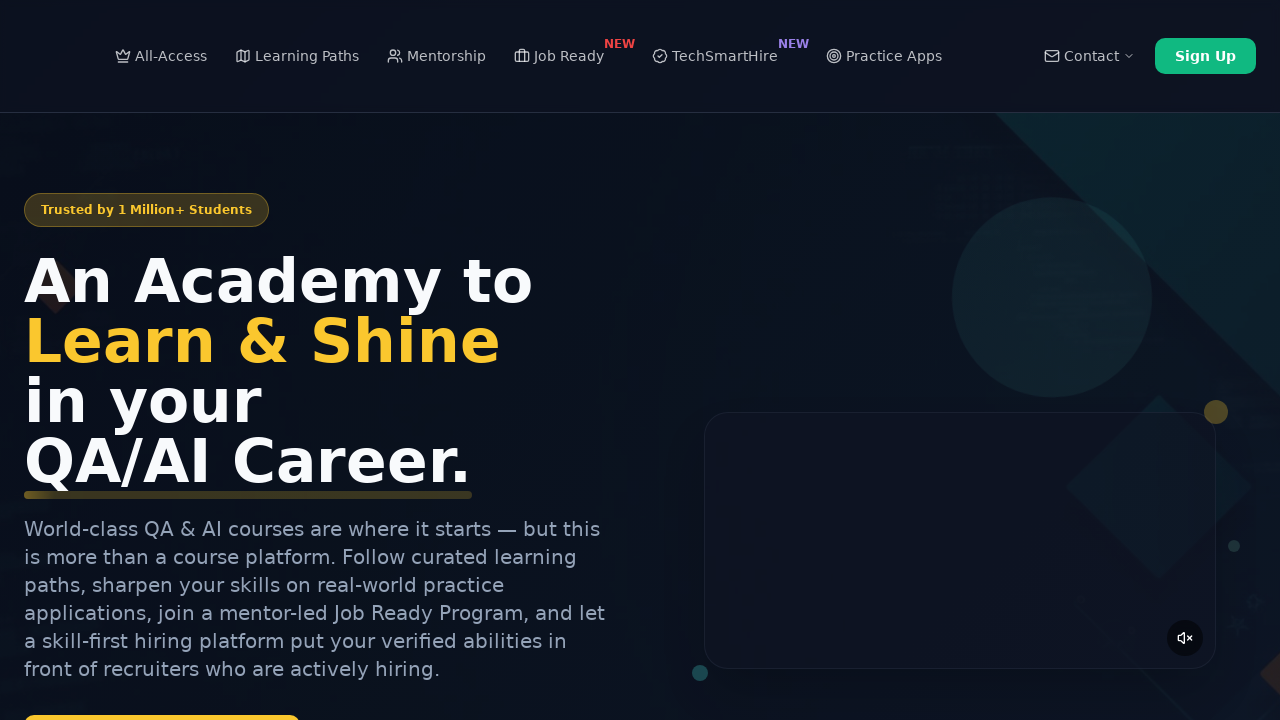

Retrieved page title: Rahul Shetty Academy | QA Automation, Playwright, AI Testing & Online Training
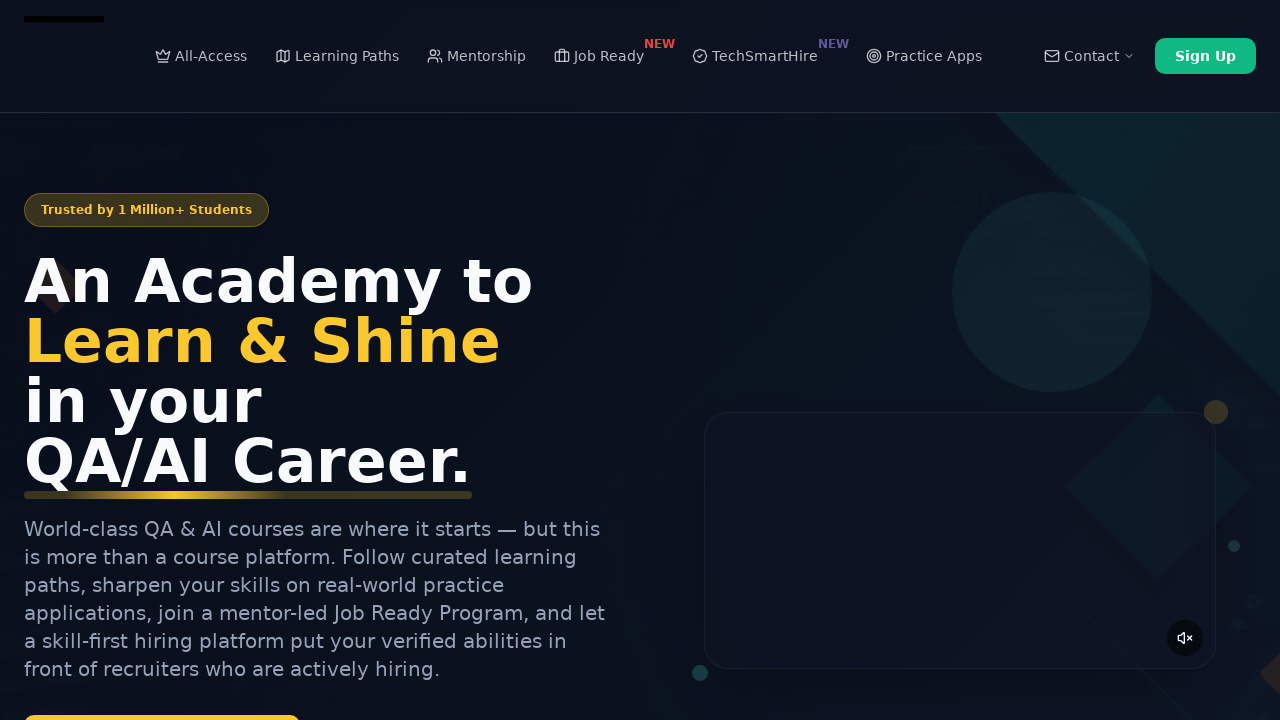

Printed page title to console
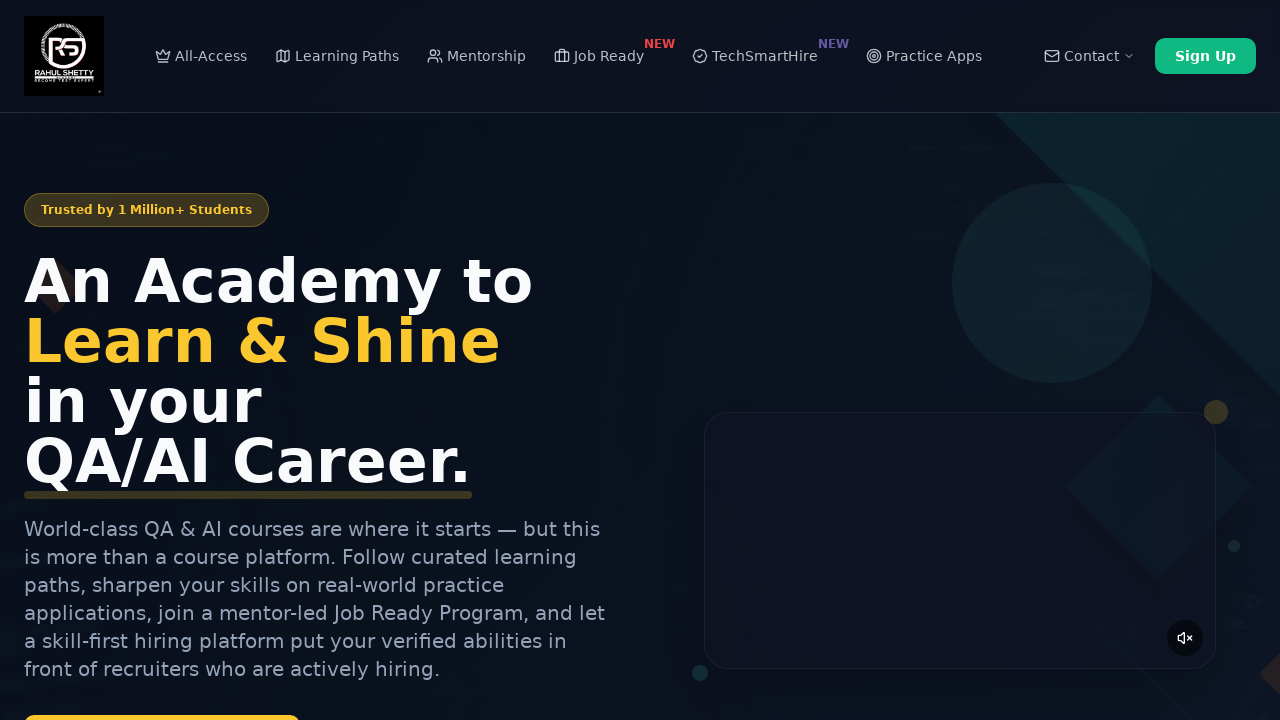

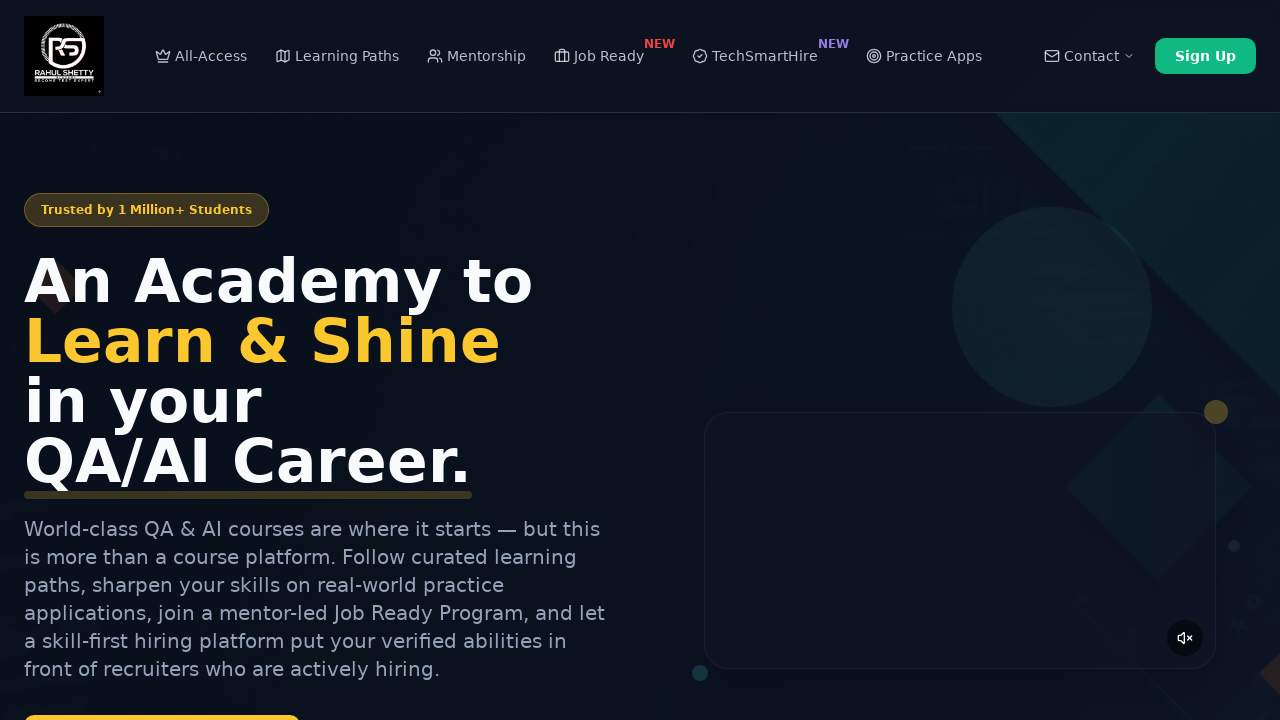